Tests fluent wait functionality by switching to an iframe, waiting for a button element, clicking it, and accepting the resulting alert dialog

Starting URL: https://www.w3schools.com/jsref/tryit.asp?filename=tryjsref_alert

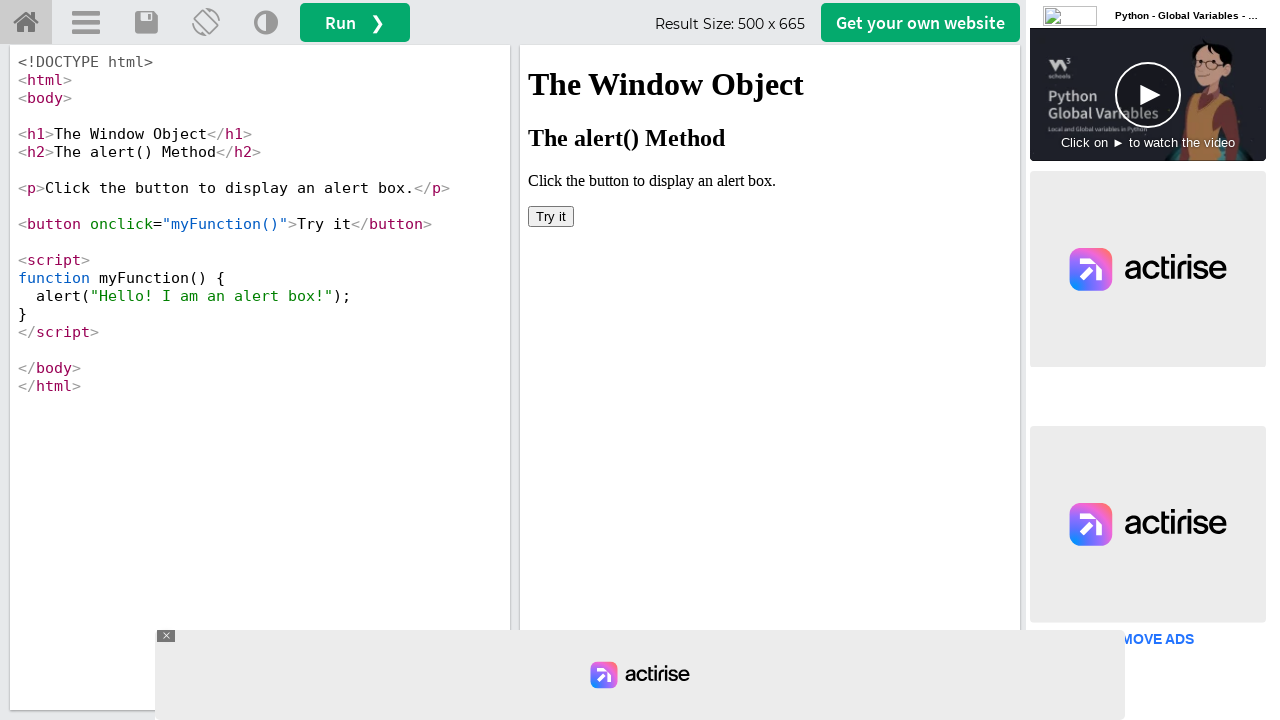

Located iframe with selector #iframeResult
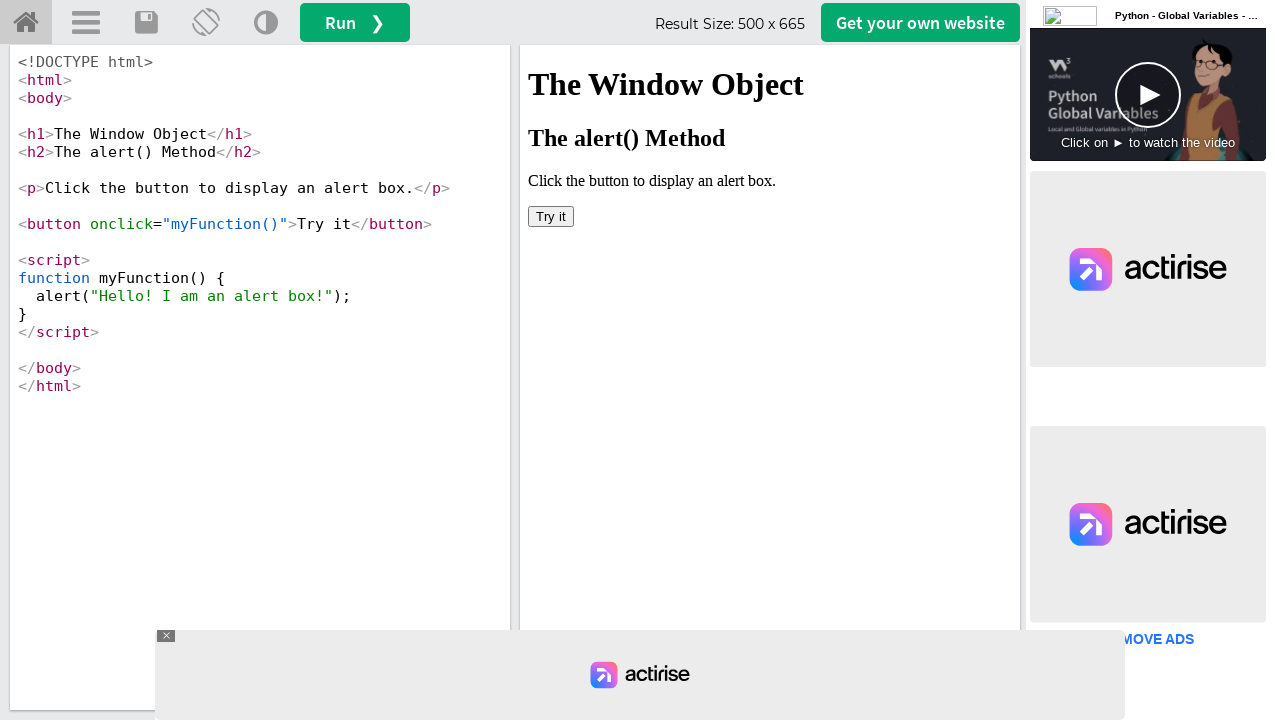

Waited for button element to be available in iframe (timeout: 5000ms)
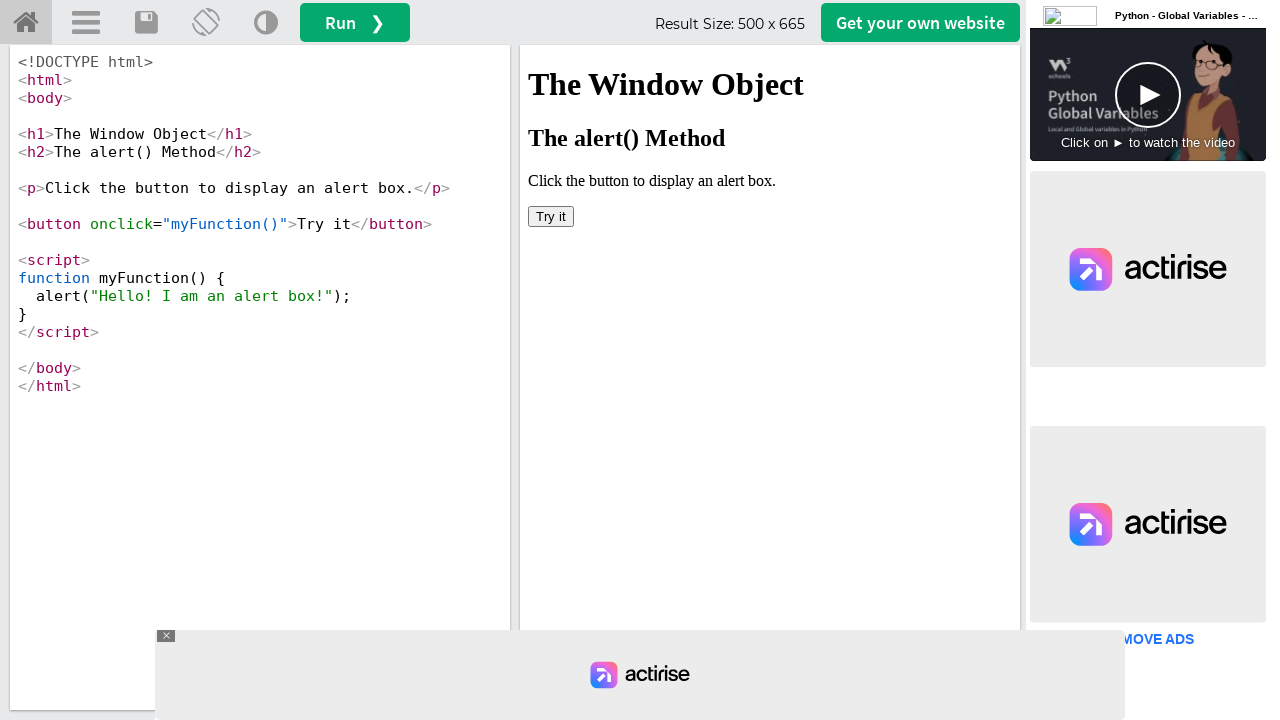

Clicked button in iframe at (551, 216) on #iframeResult >> internal:control=enter-frame >> button
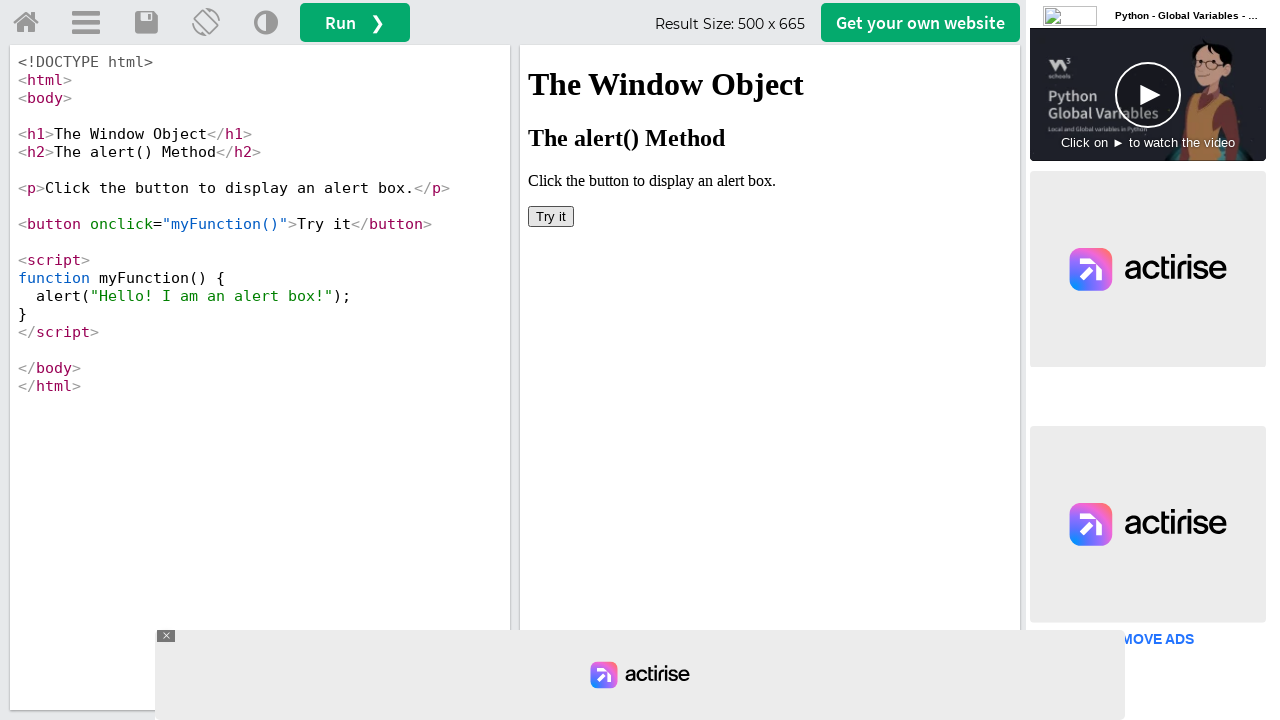

Set up dialog handler to accept alerts
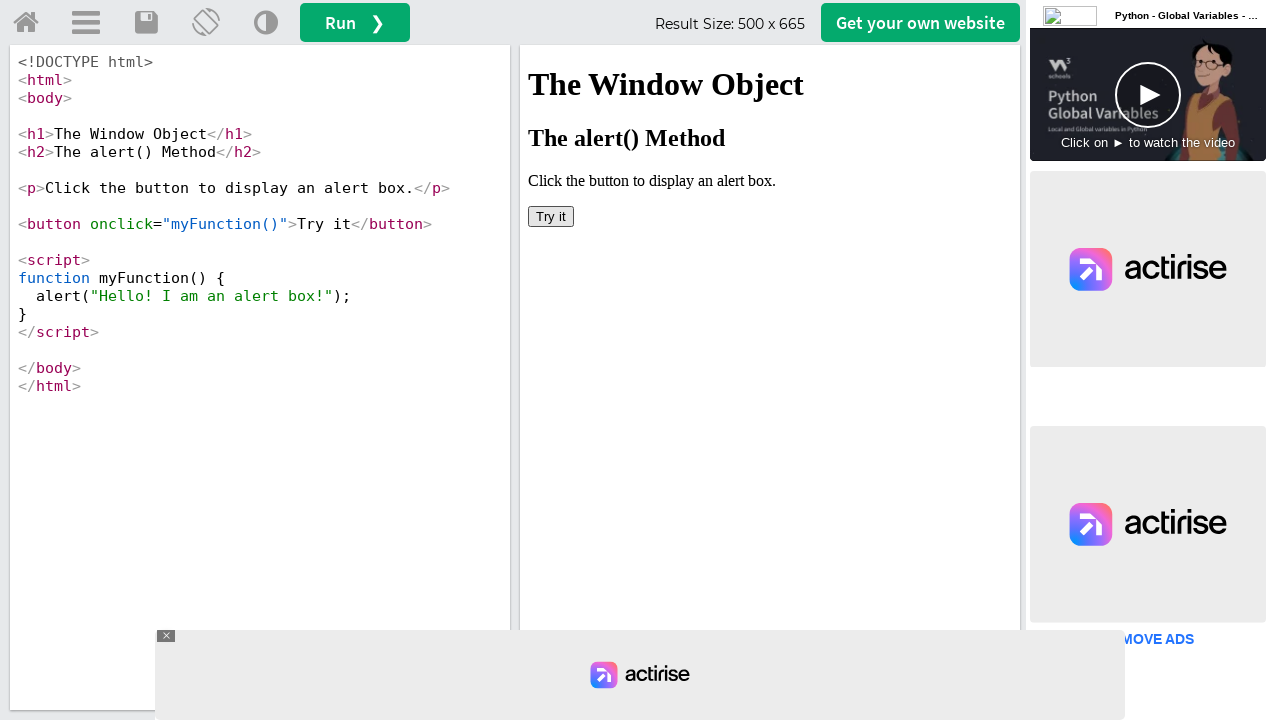

Re-clicked button to trigger alert dialog at (551, 216) on #iframeResult >> internal:control=enter-frame >> button
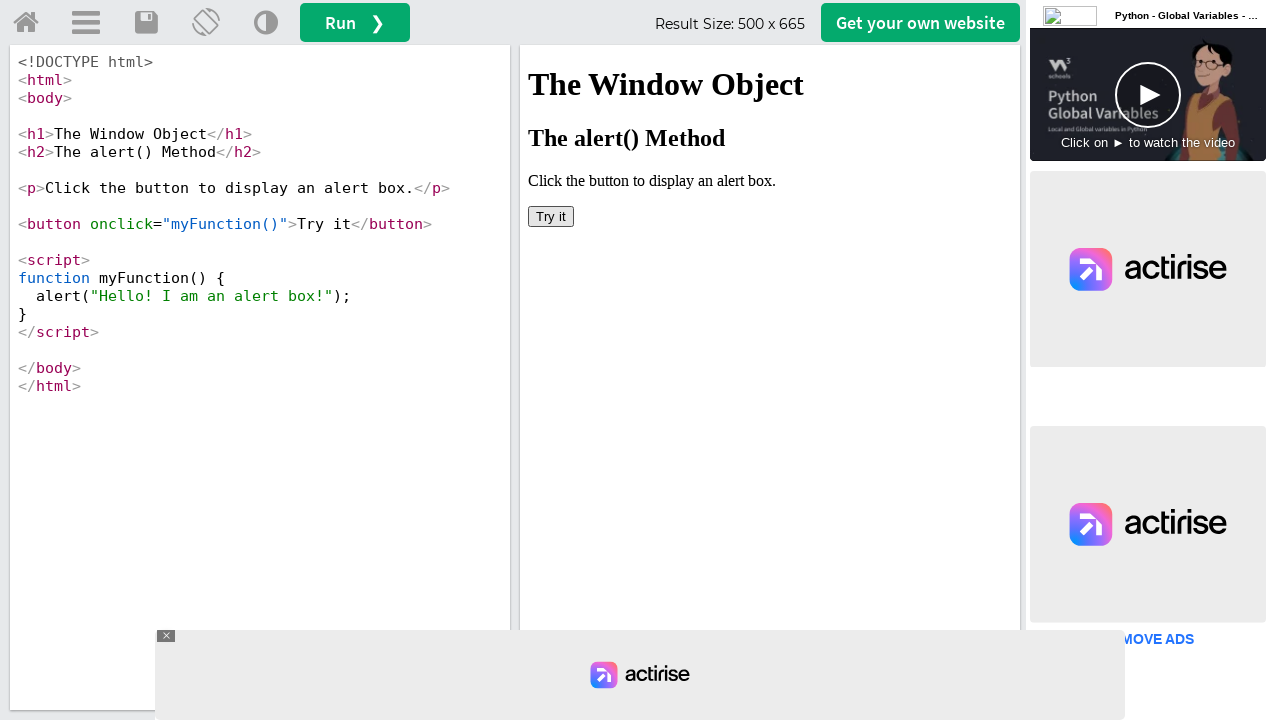

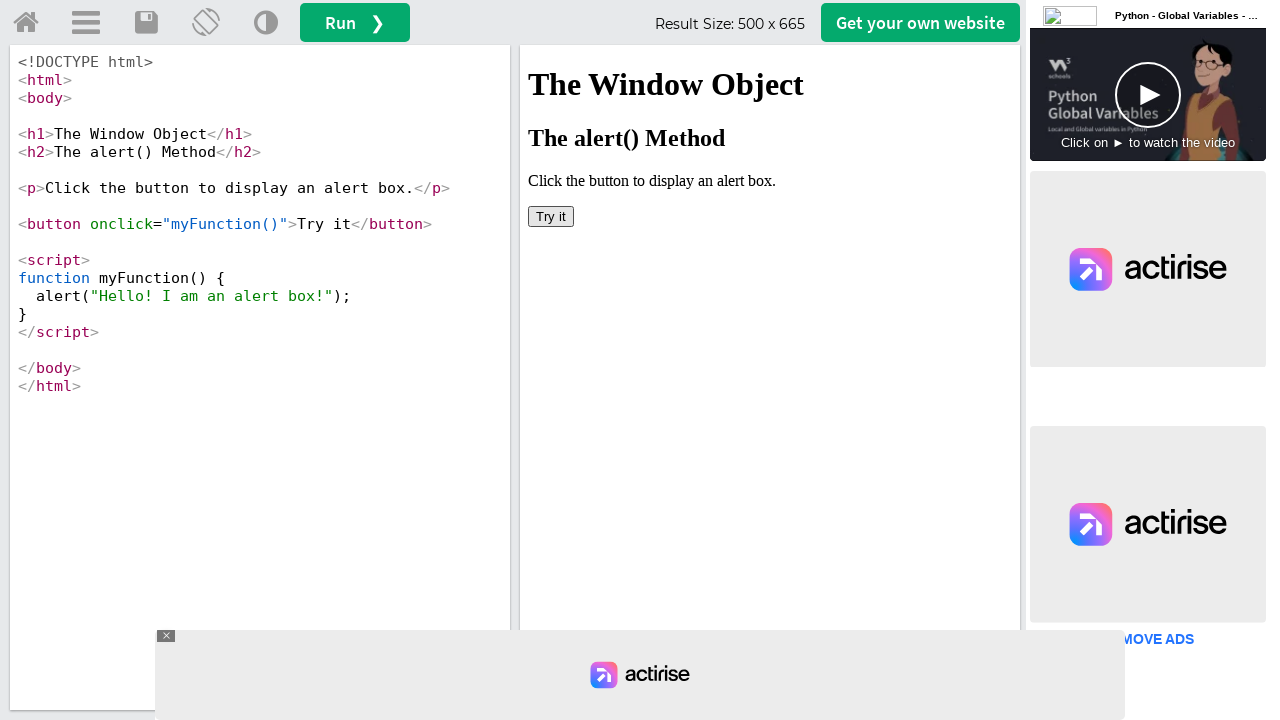